Tests Google signup page window handling by clicking the Help link to open a new tab, switching between tabs, and closing the child window

Starting URL: http://accounts.google.com/signup

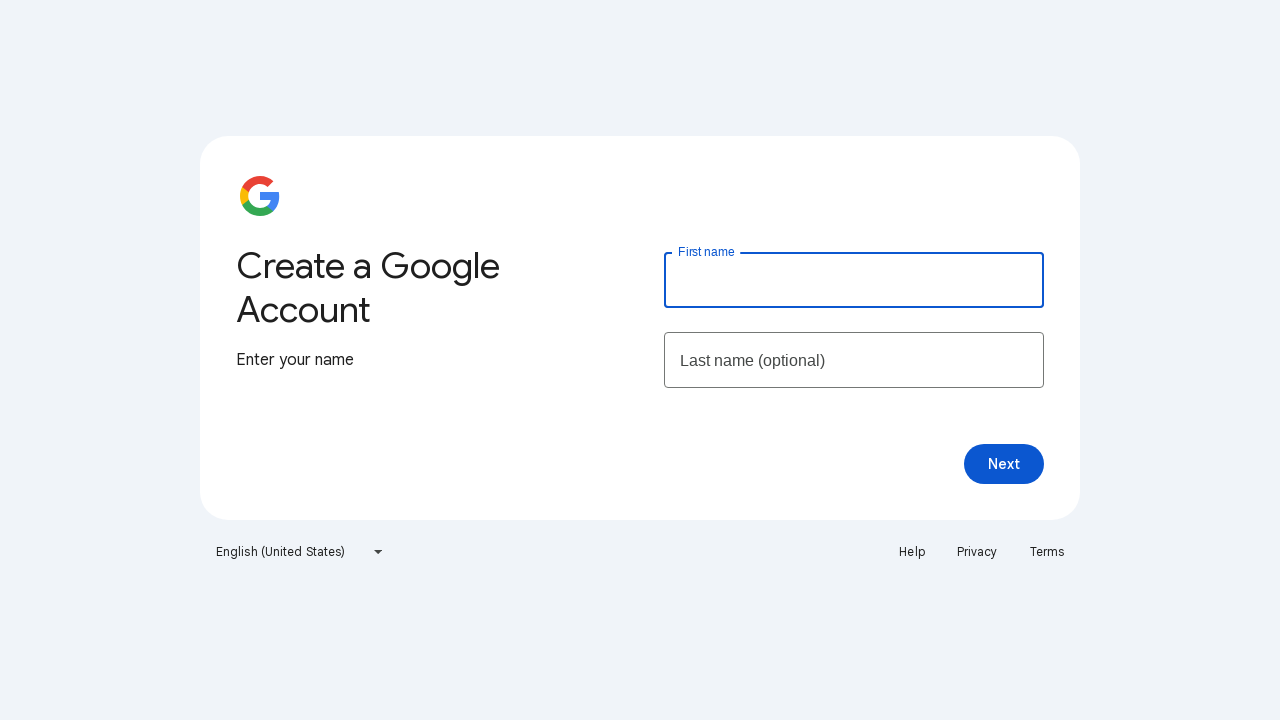

Stored reference to main Google signup page
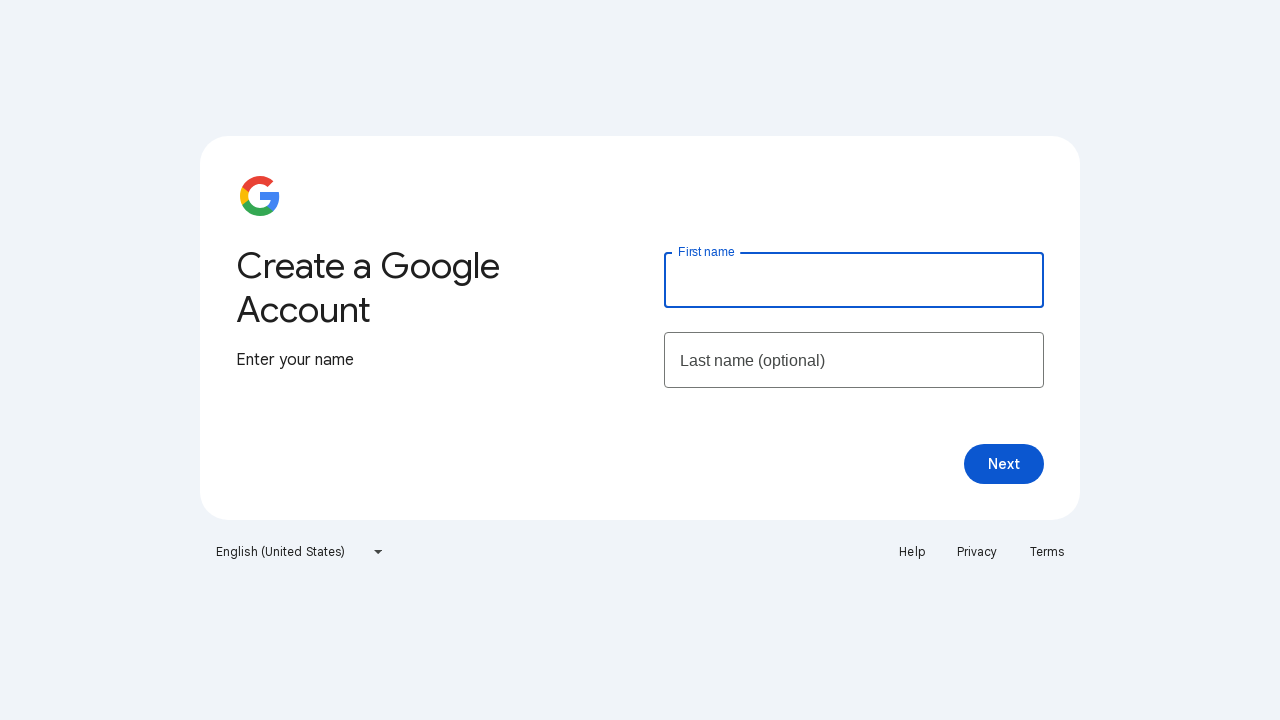

Clicked Help link to open new tab at (912, 552) on text=Help
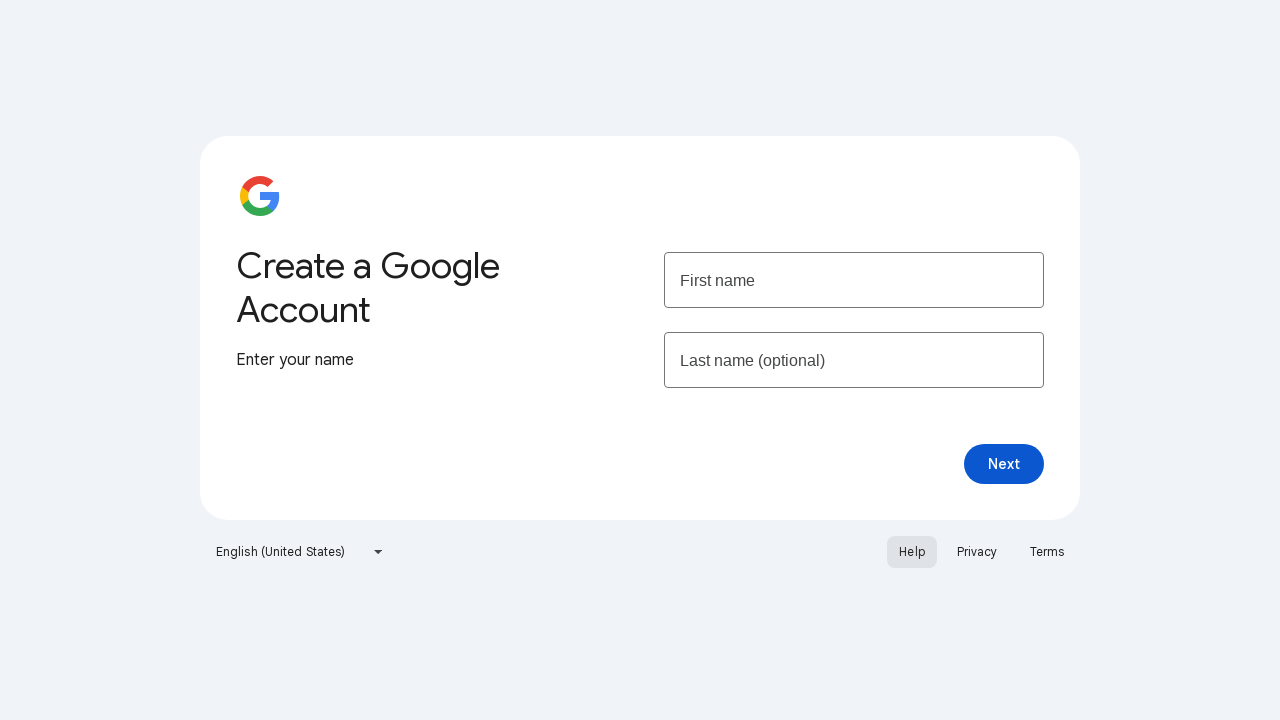

Captured reference to new Help page tab
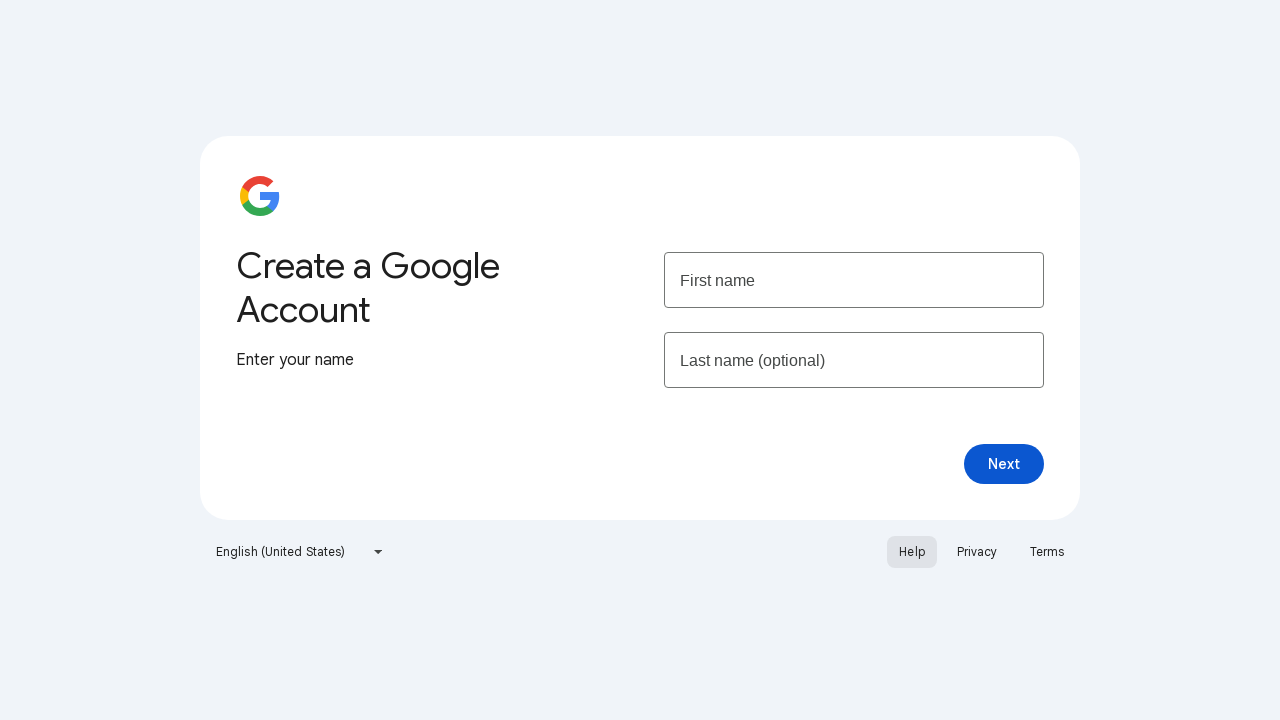

Switched to Help page tab
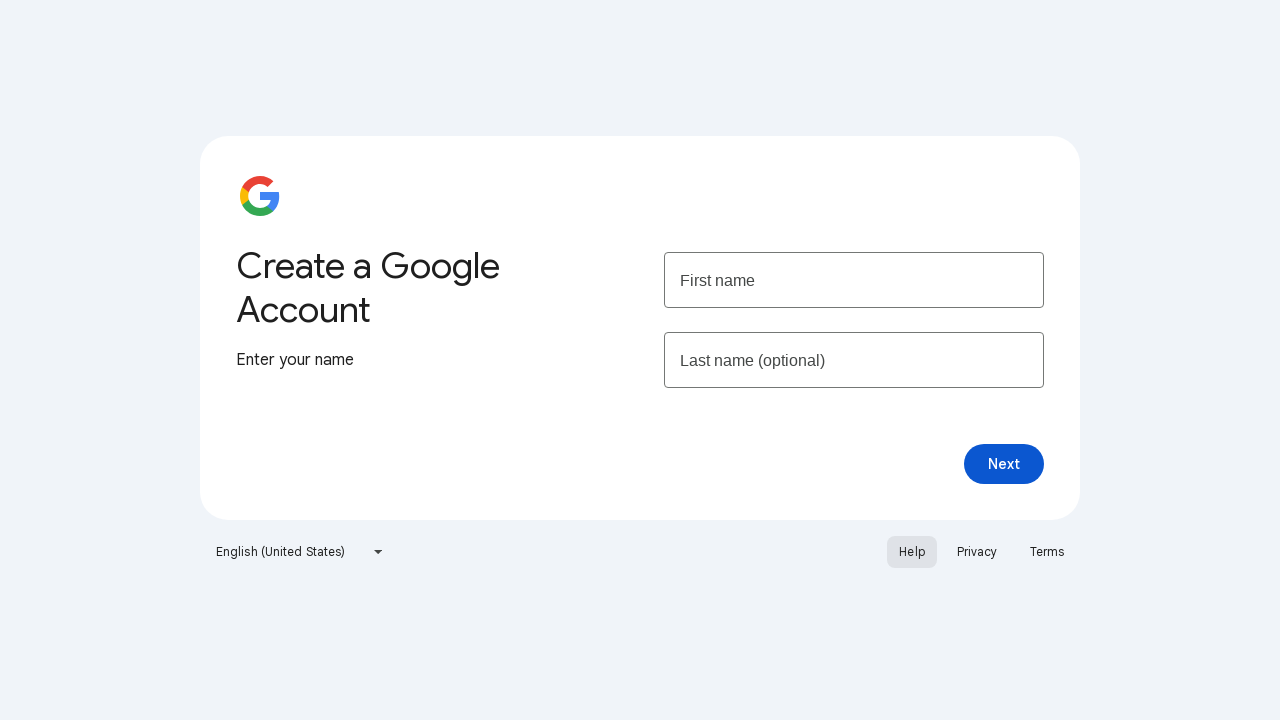

Closed Help page tab
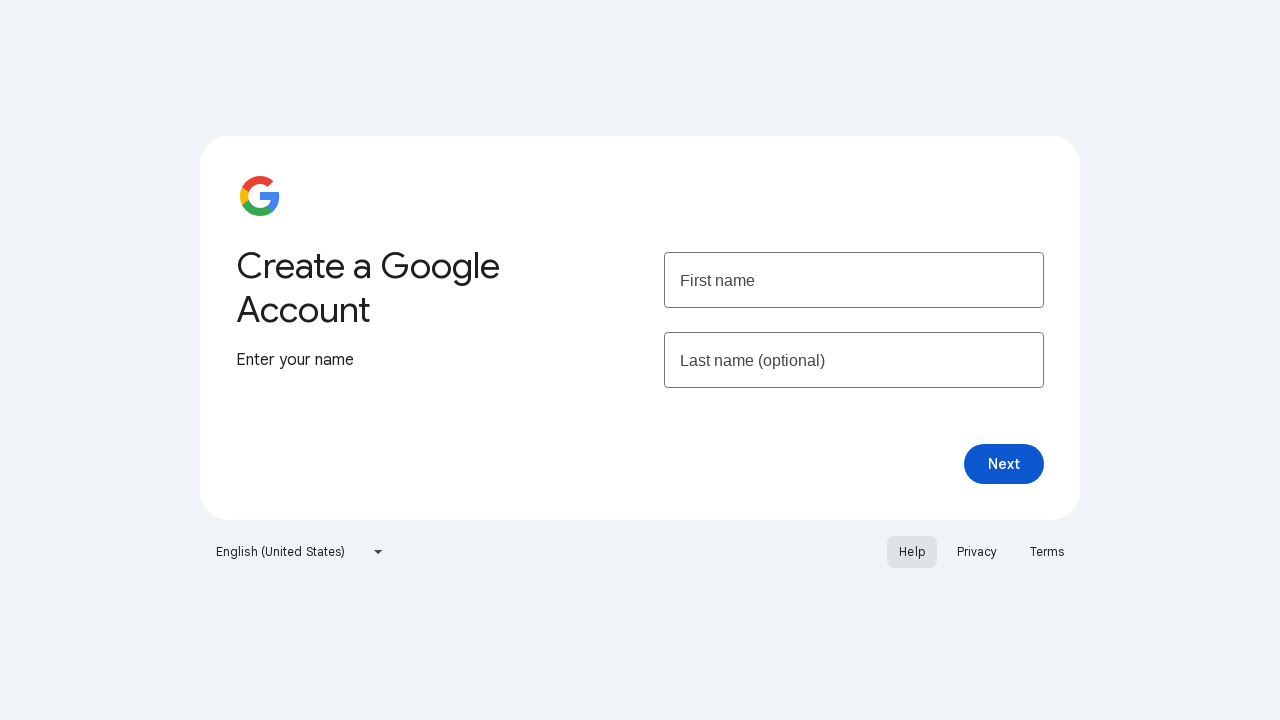

Switched back to main Google signup page
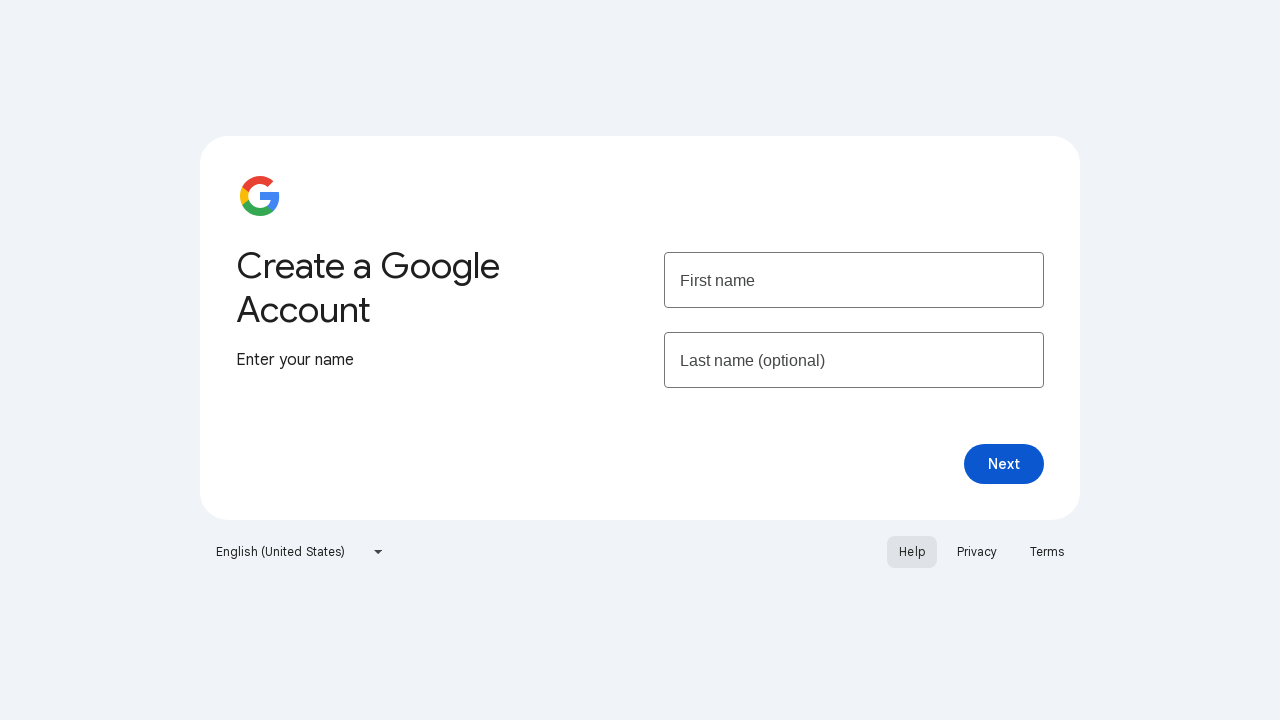

Clicked Help link again on main page at (912, 552) on text=Help
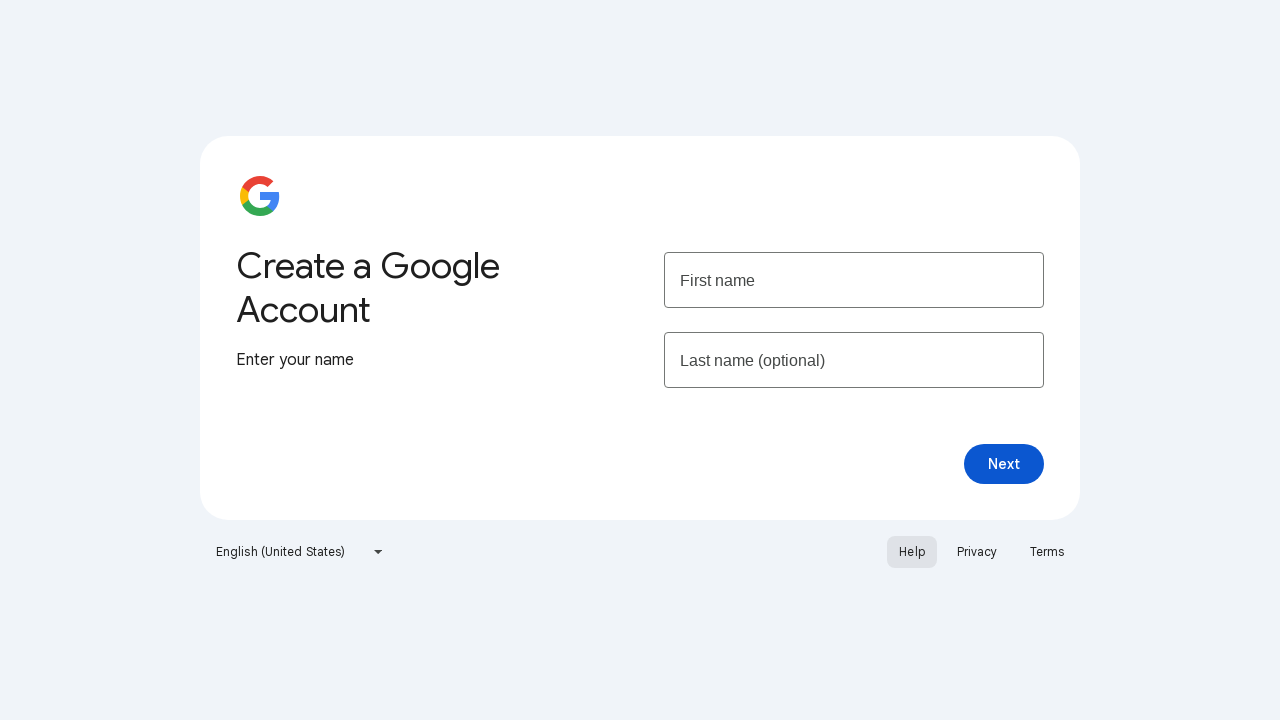

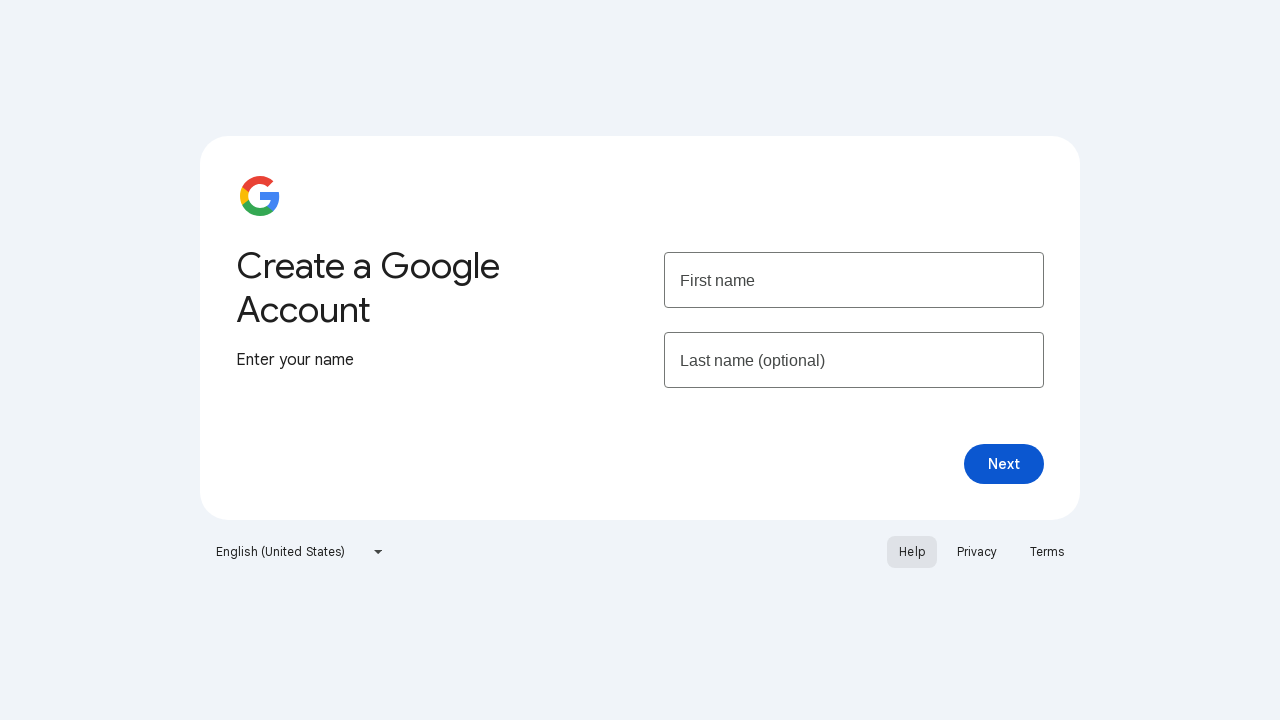